Tests calendar date input functionality by entering a date value directly into a date picker field

Starting URL: https://seleniumpractise.blogspot.com/2016/08/how-to-handle-calendar-in-selenium.html

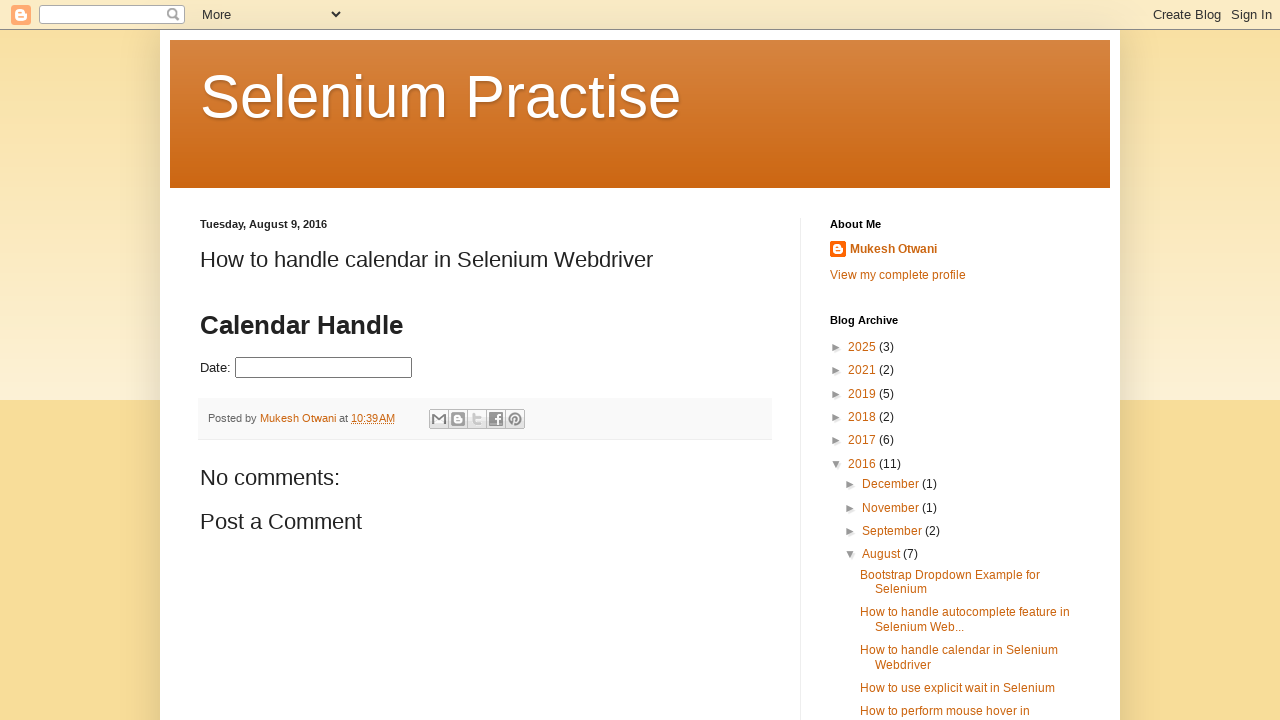

Located the date picker field with ID 'datepicker'
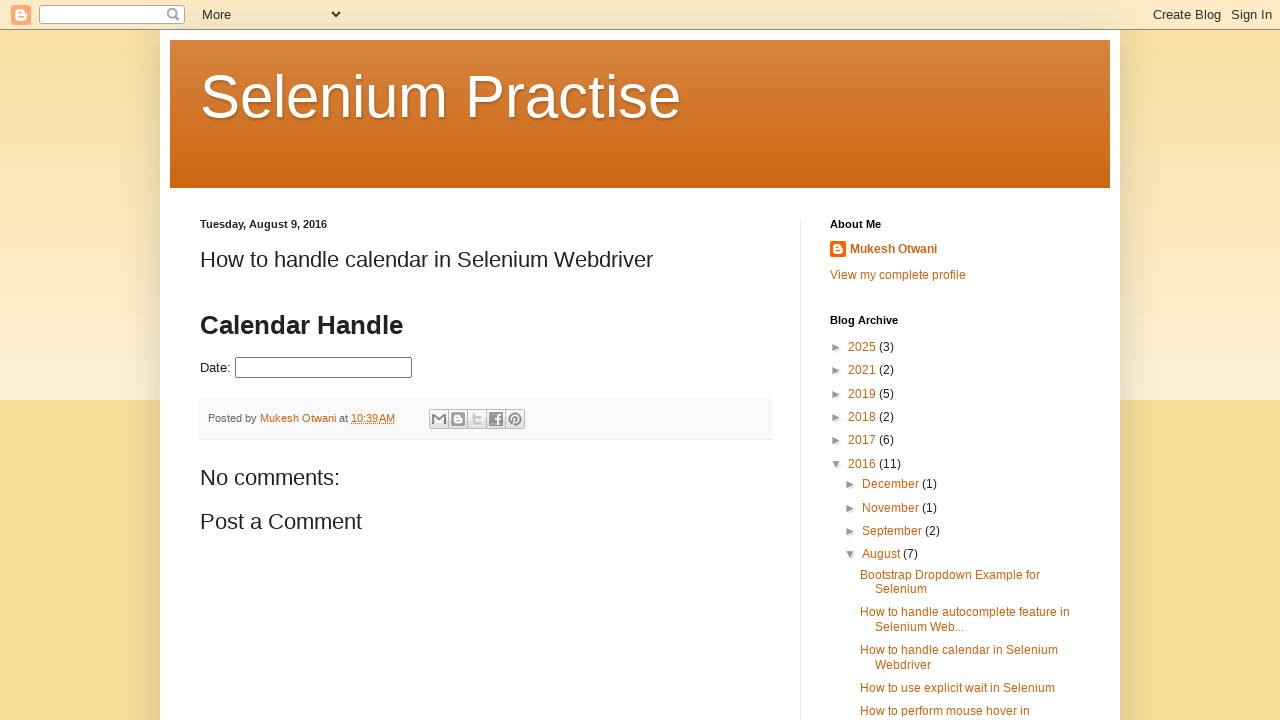

Filled date picker field with date '05/17/2028' on #datepicker
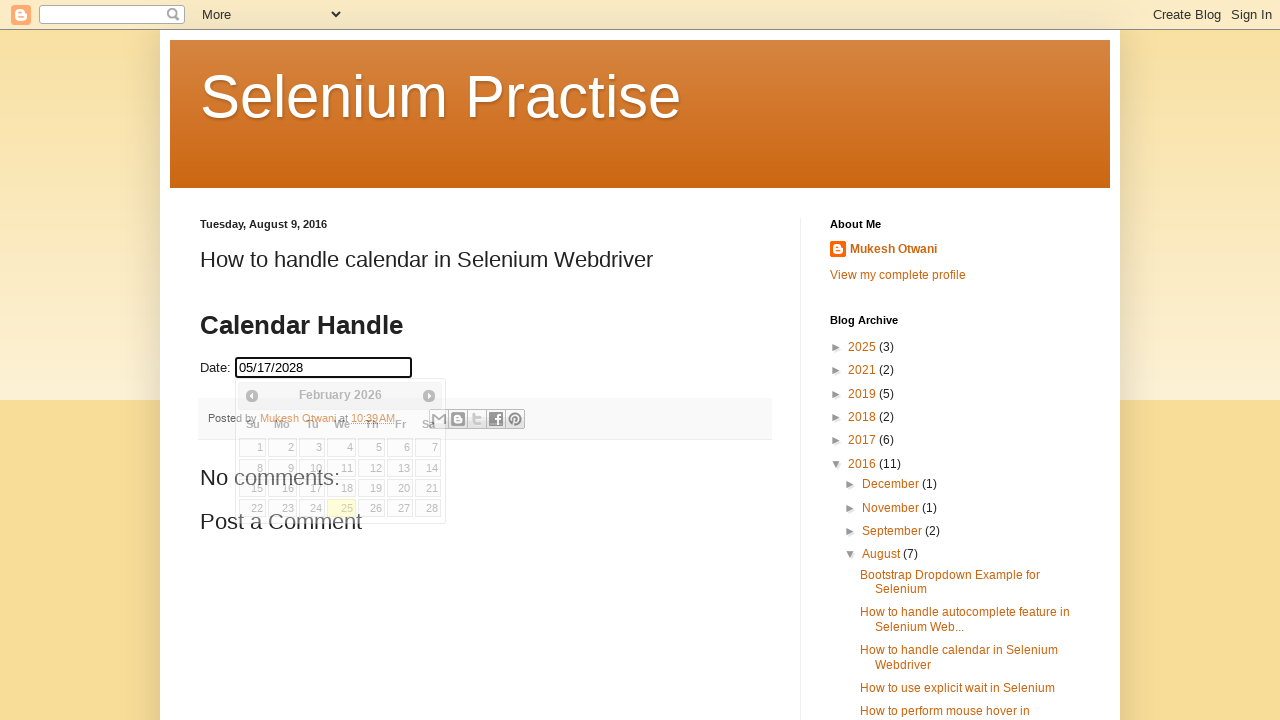

Pressed Enter to submit the date value on #datepicker
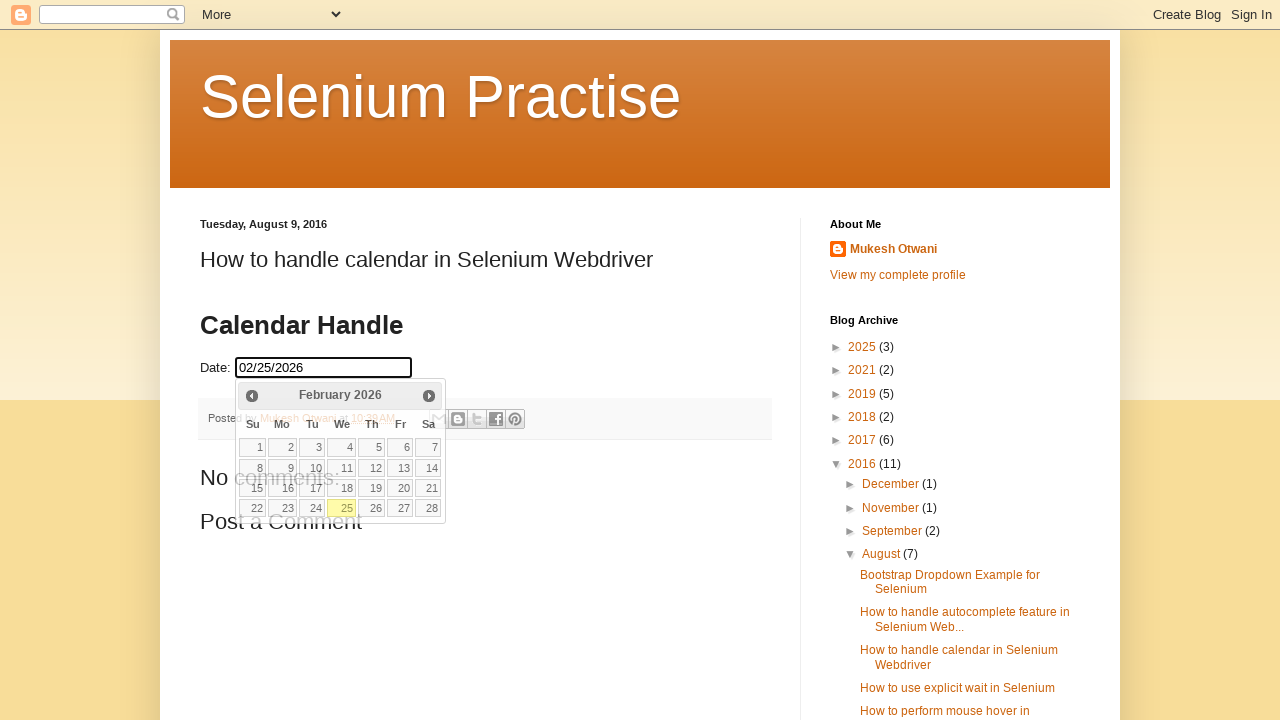

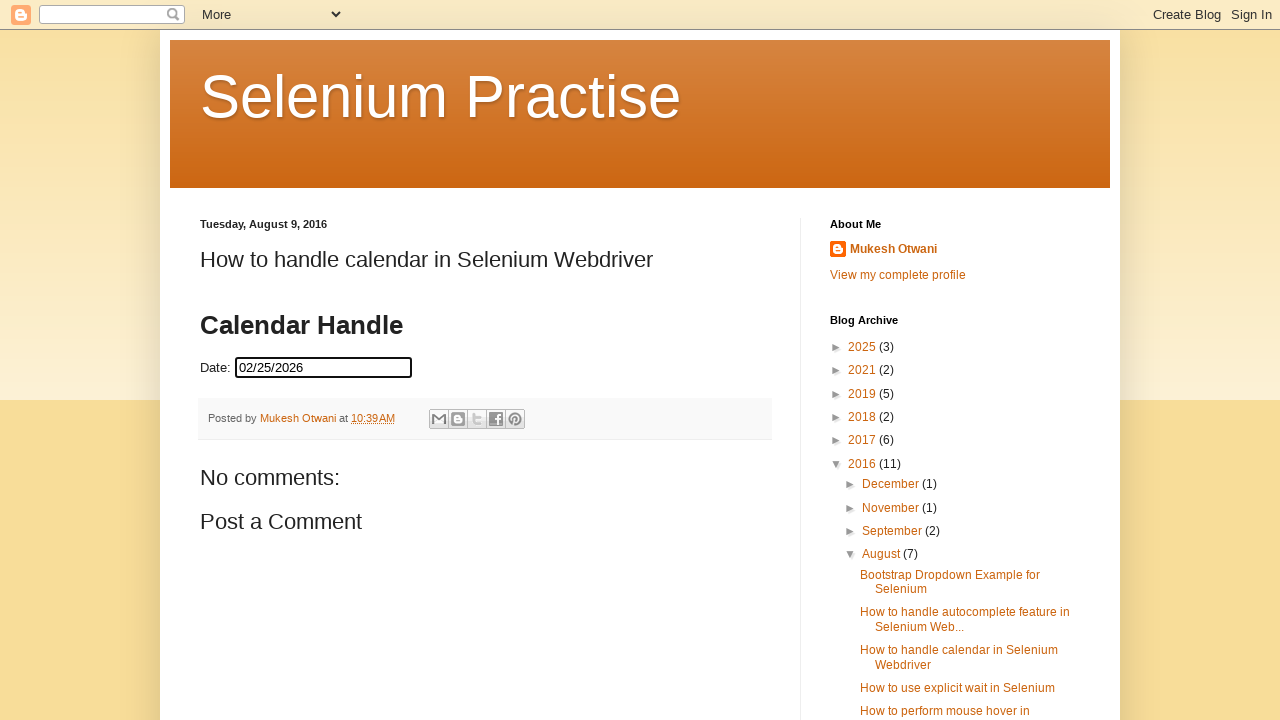